Navigates to the Time and Date world clock page and verifies the world clock table is loaded and contains data rows

Starting URL: https://www.timeanddate.com/worldclock/

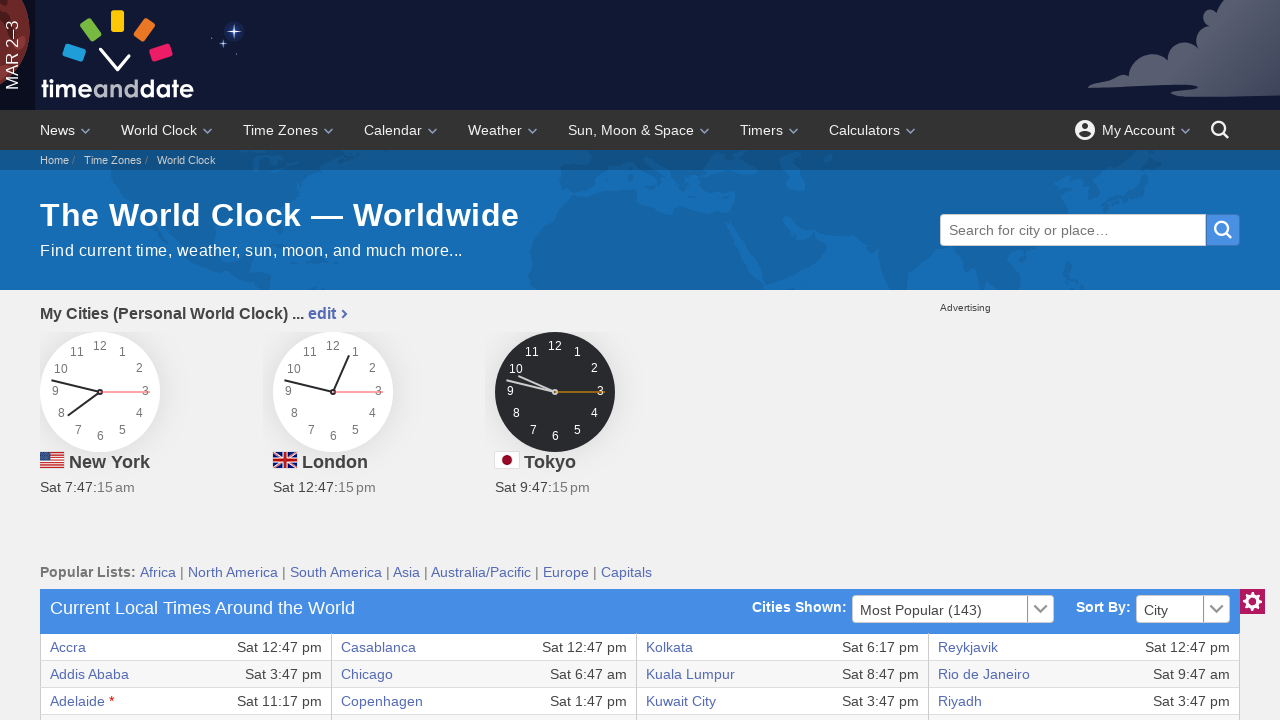

Navigated to Time and Date world clock page
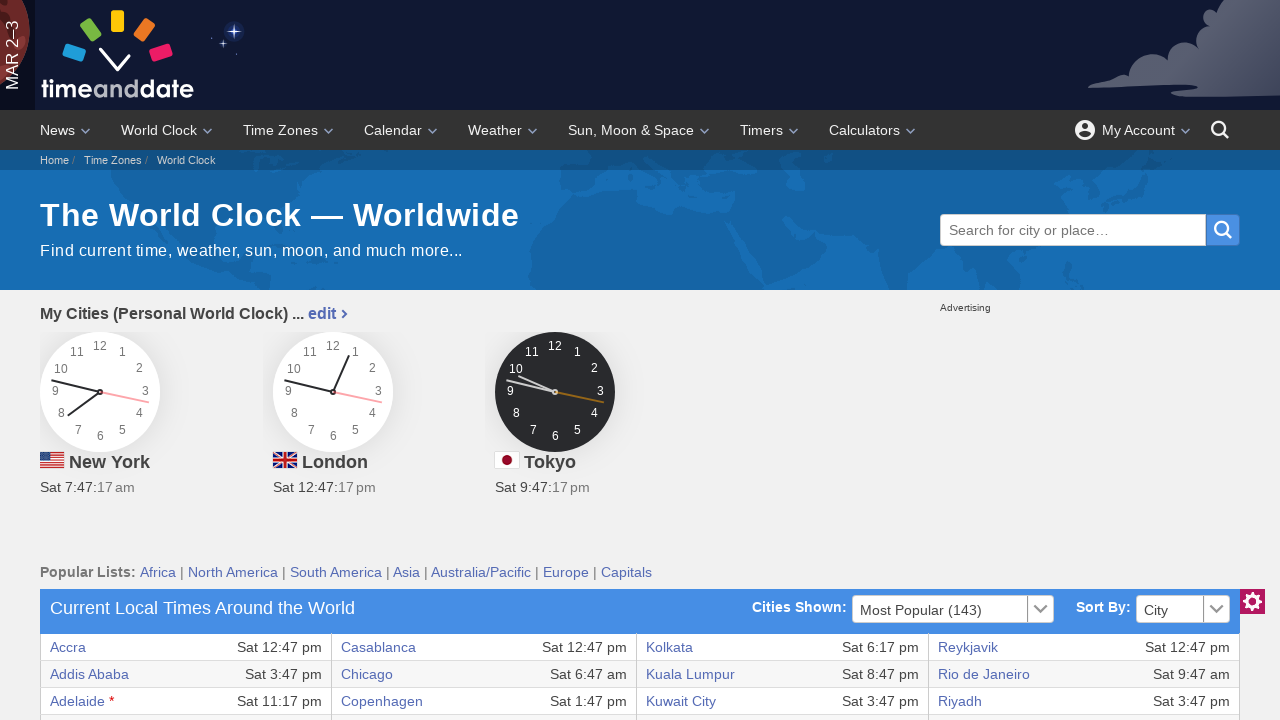

World clock table is visible and loaded
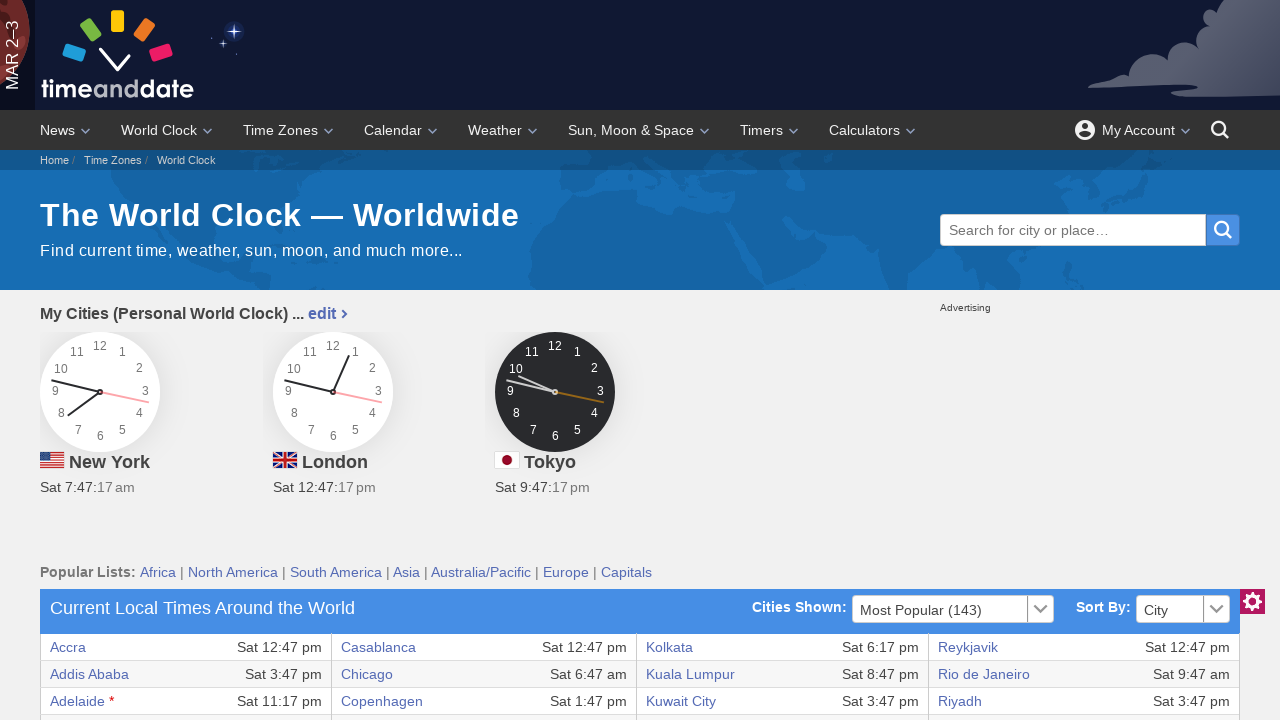

World clock table contains data rows
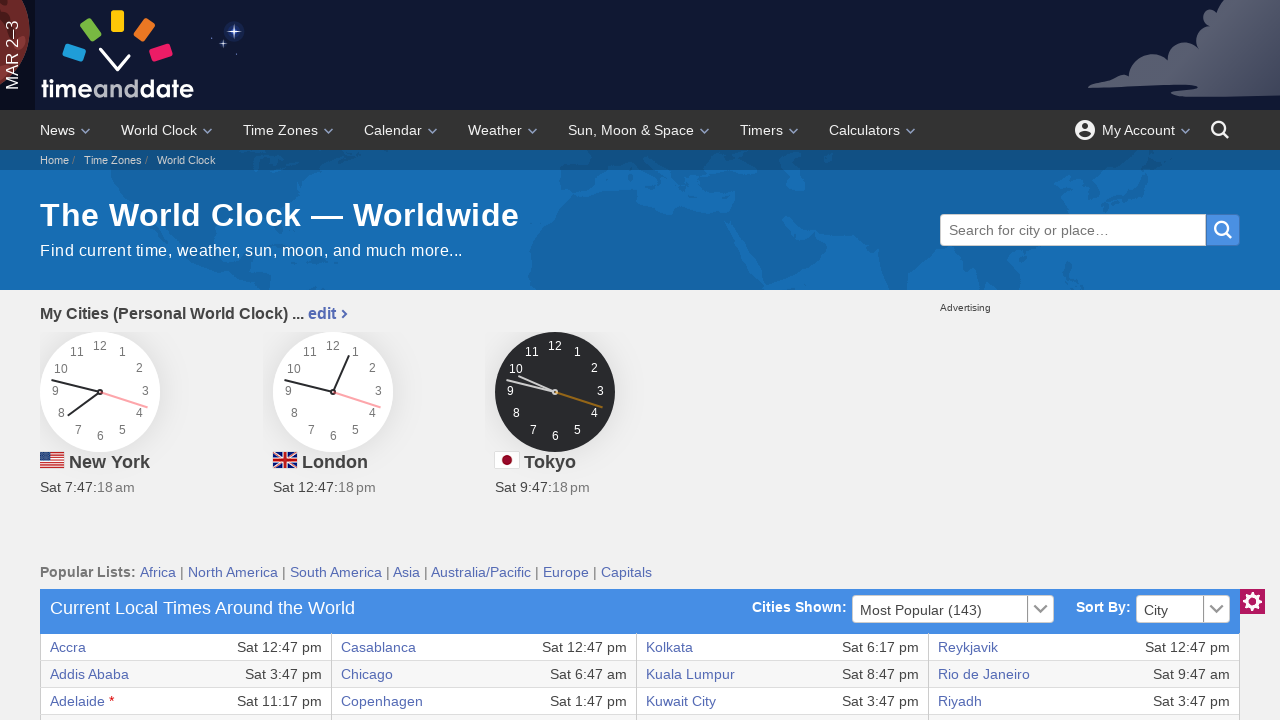

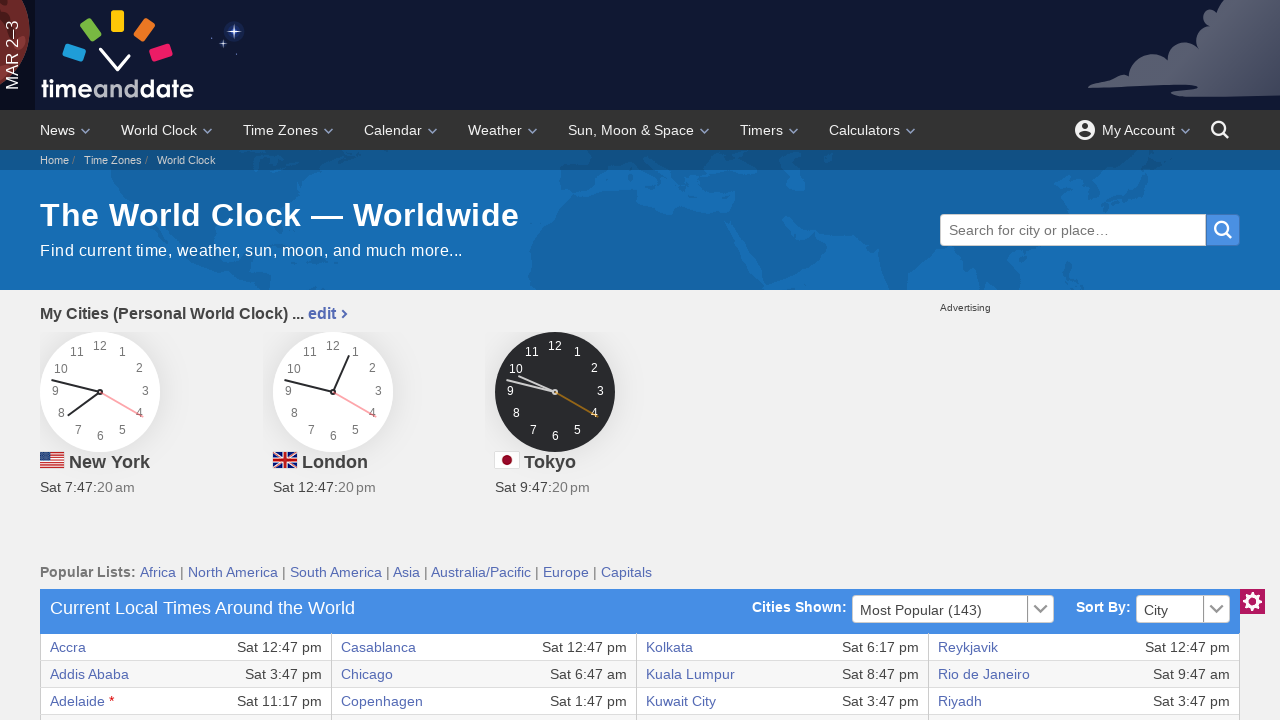